Tests cookie manipulation by reading, editing, and adding a modified cookie, then refreshing the page to apply changes

Starting URL: https://bonigarcia.dev/selenium-webdriver-java/cookies.html

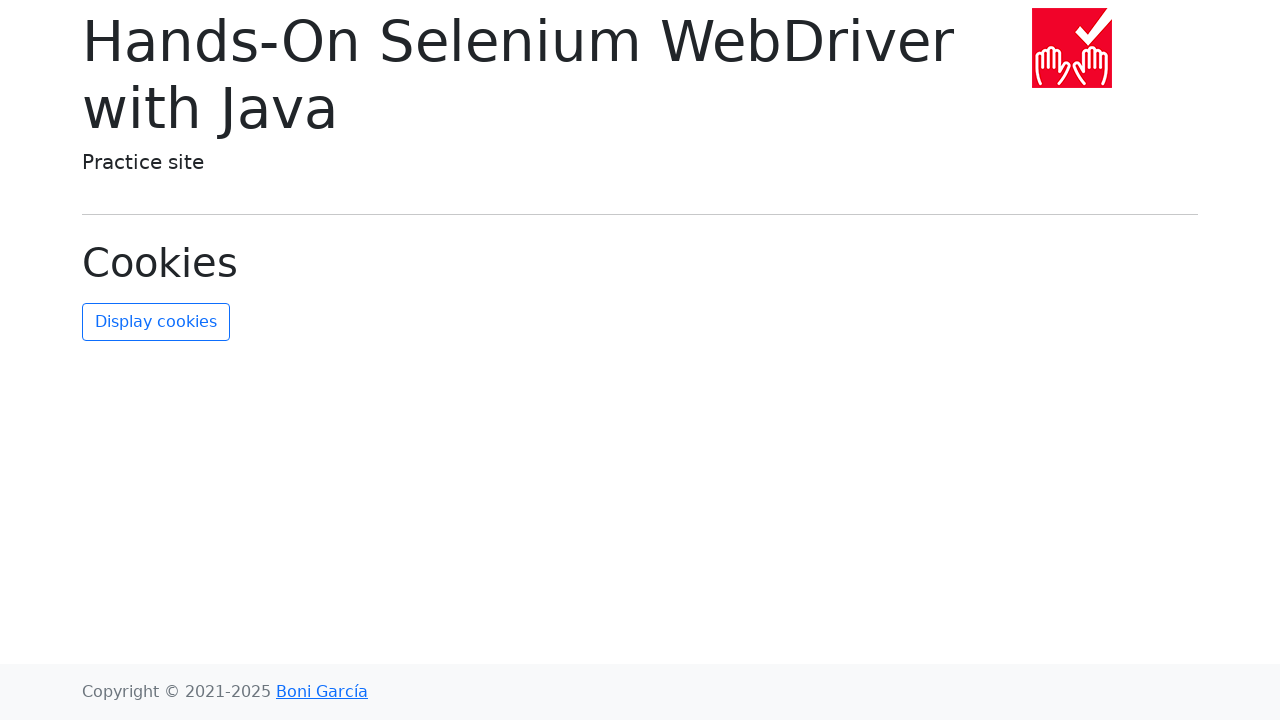

Retrieved all cookies from context
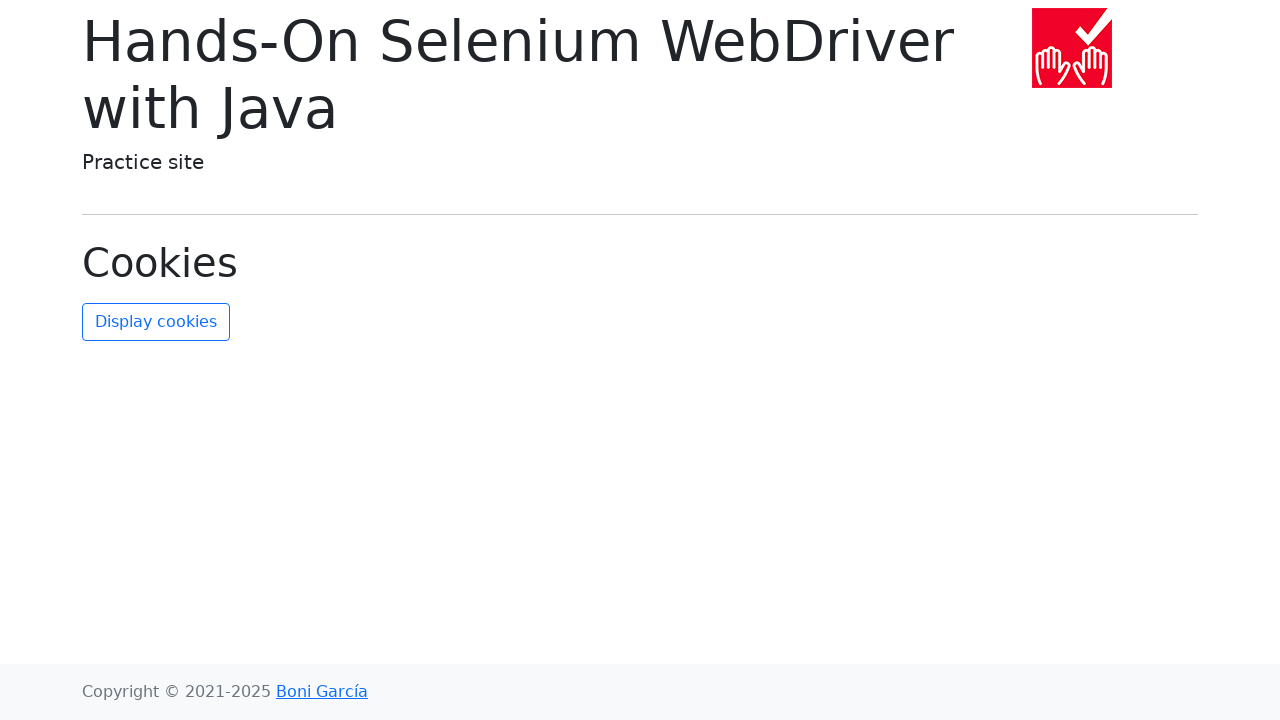

Found username cookie in cookie list
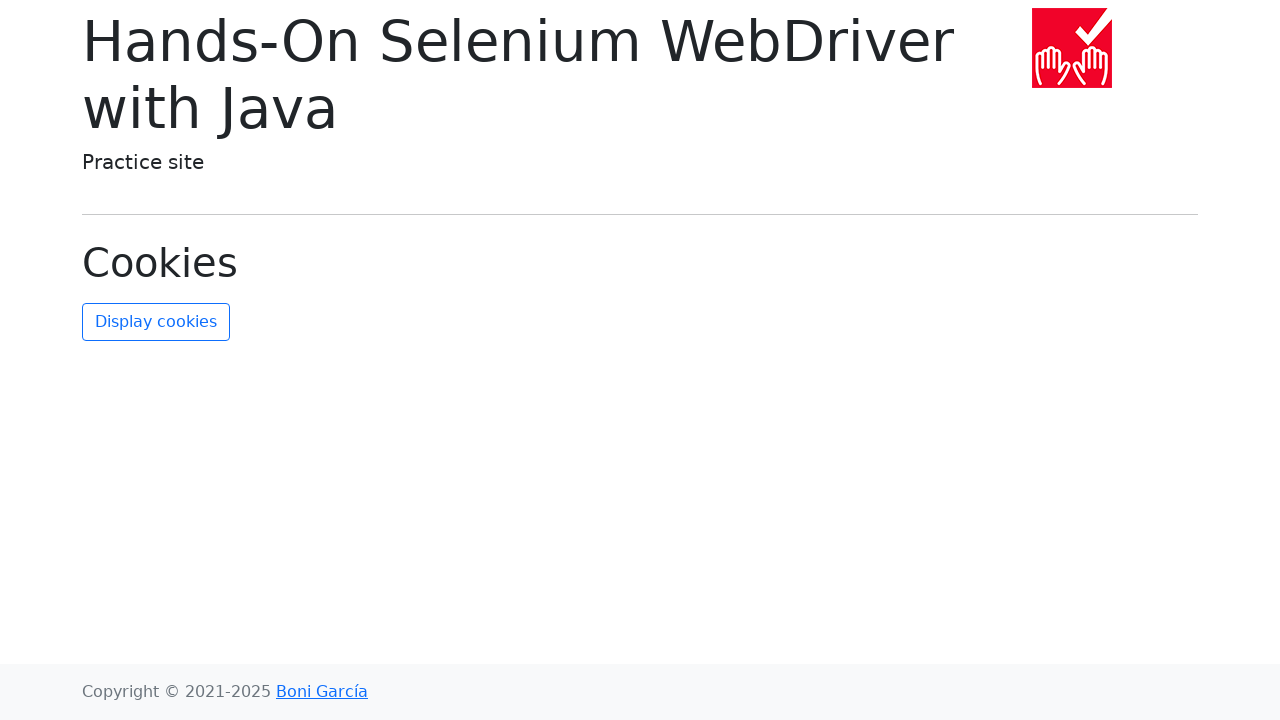

Created modified cookie with new value 'new-value'
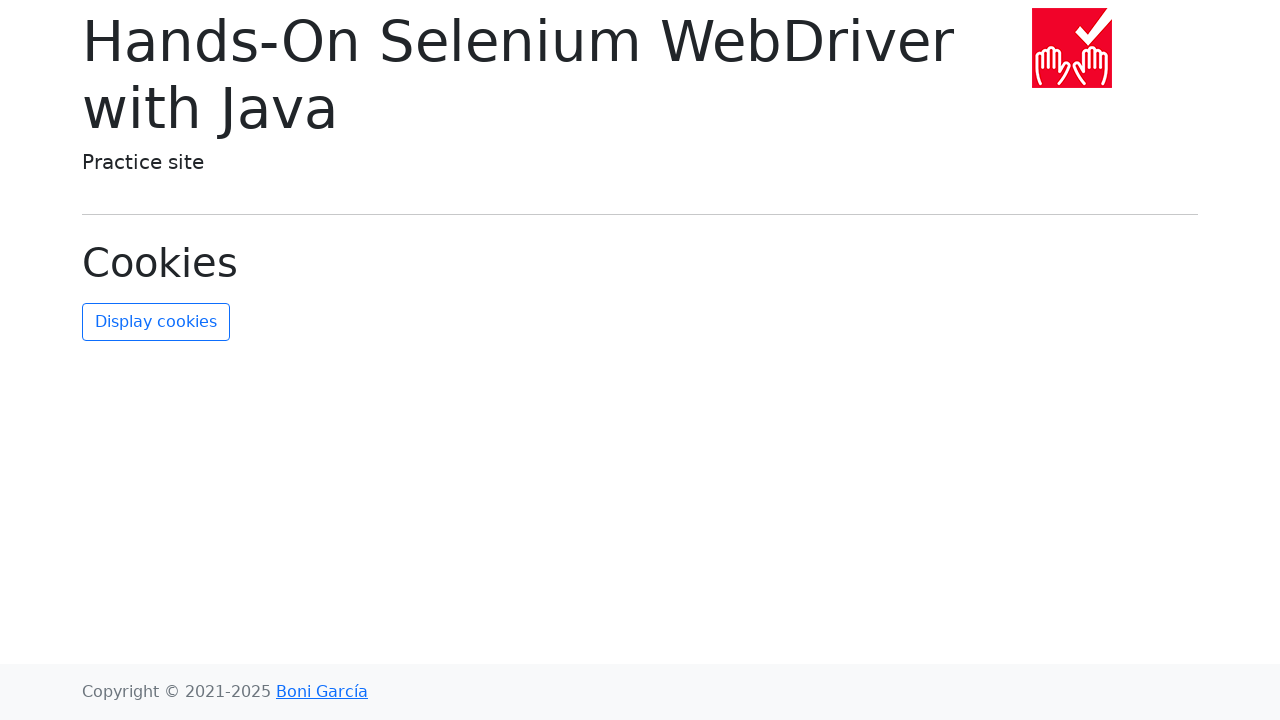

Added modified cookie to browser context
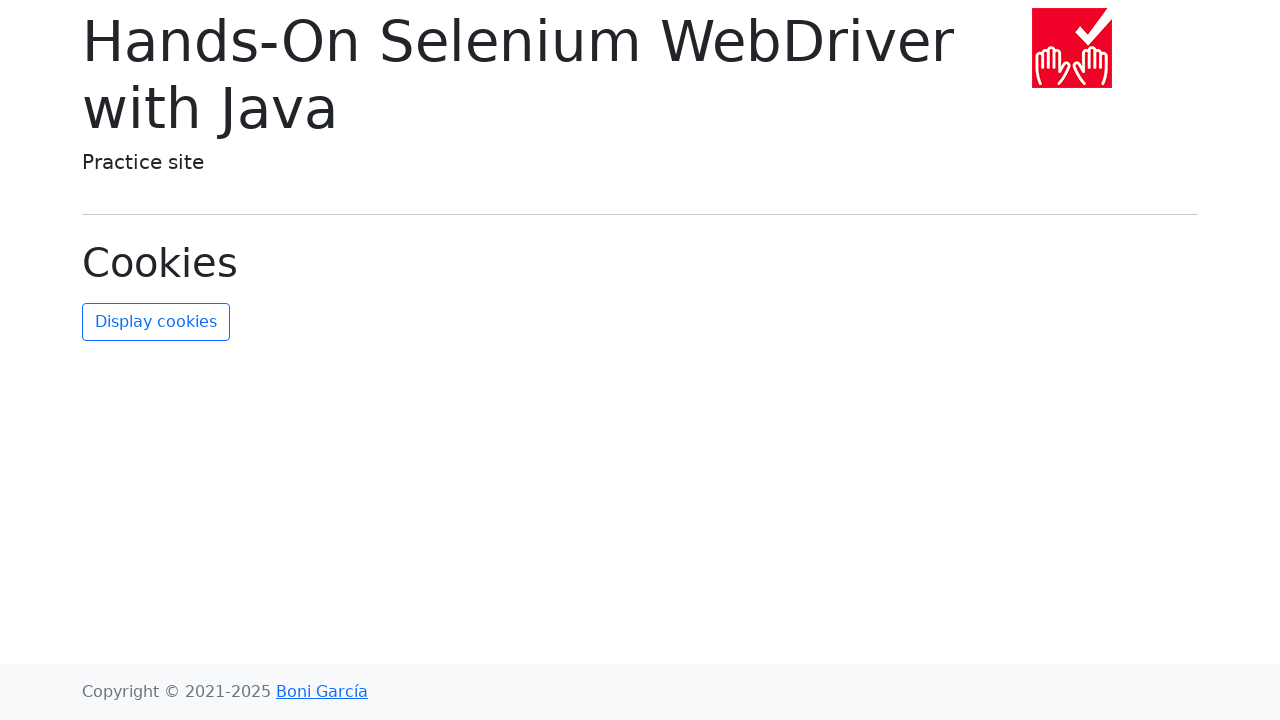

Clicked refresh button to apply cookie changes at (156, 322) on #refresh-cookies
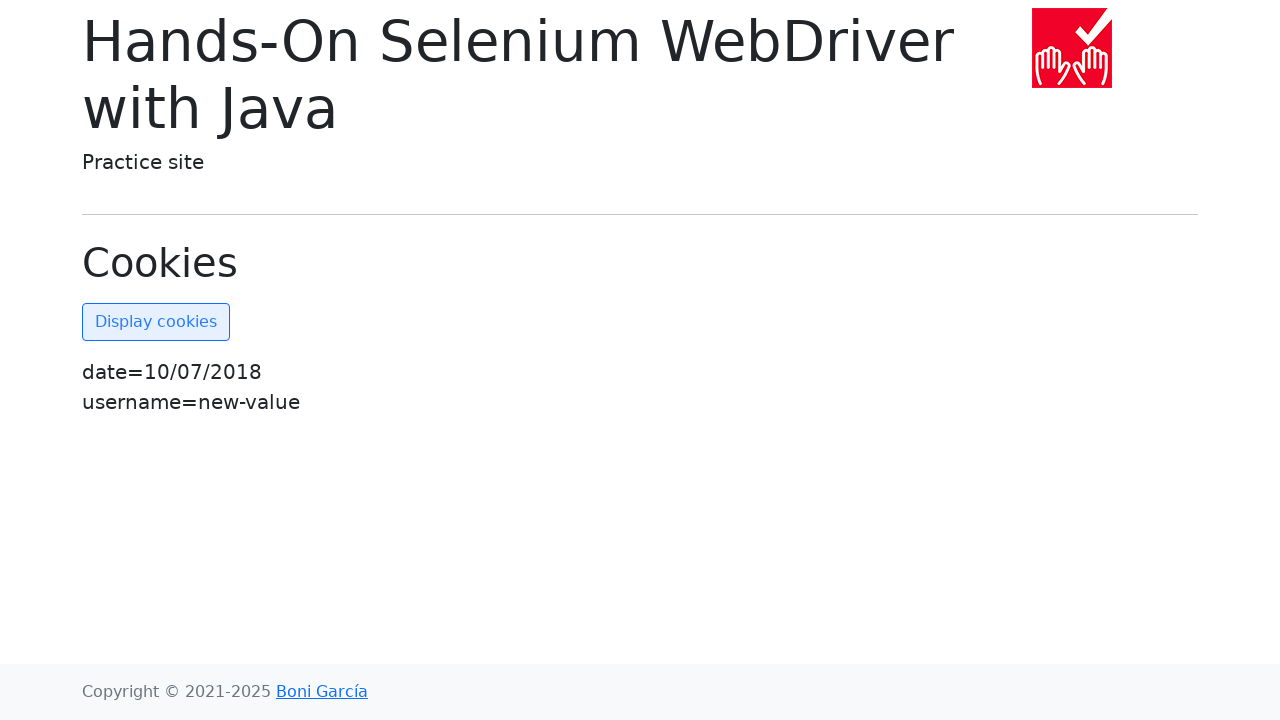

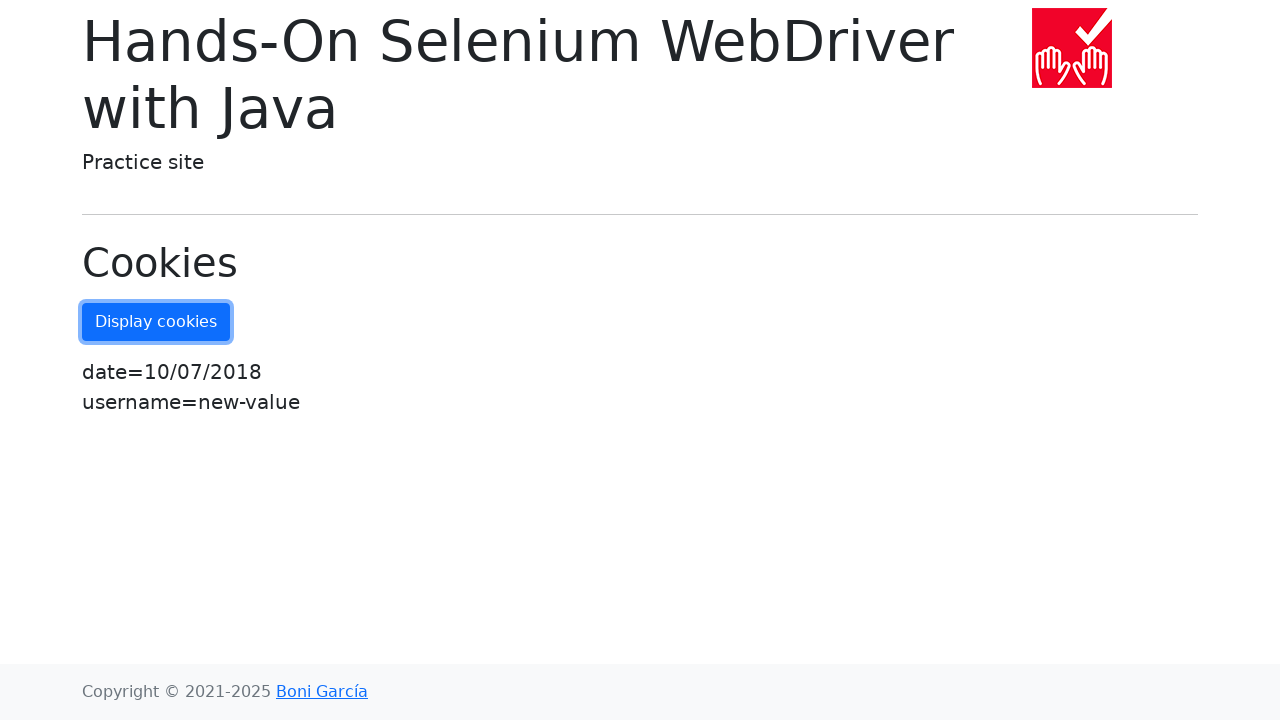